Tests Add Element functionality by clicking Add Element button and verifying both Add Element and Delete buttons are present

Starting URL: https://the-internet.herokuapp.com/add_remove_elements/

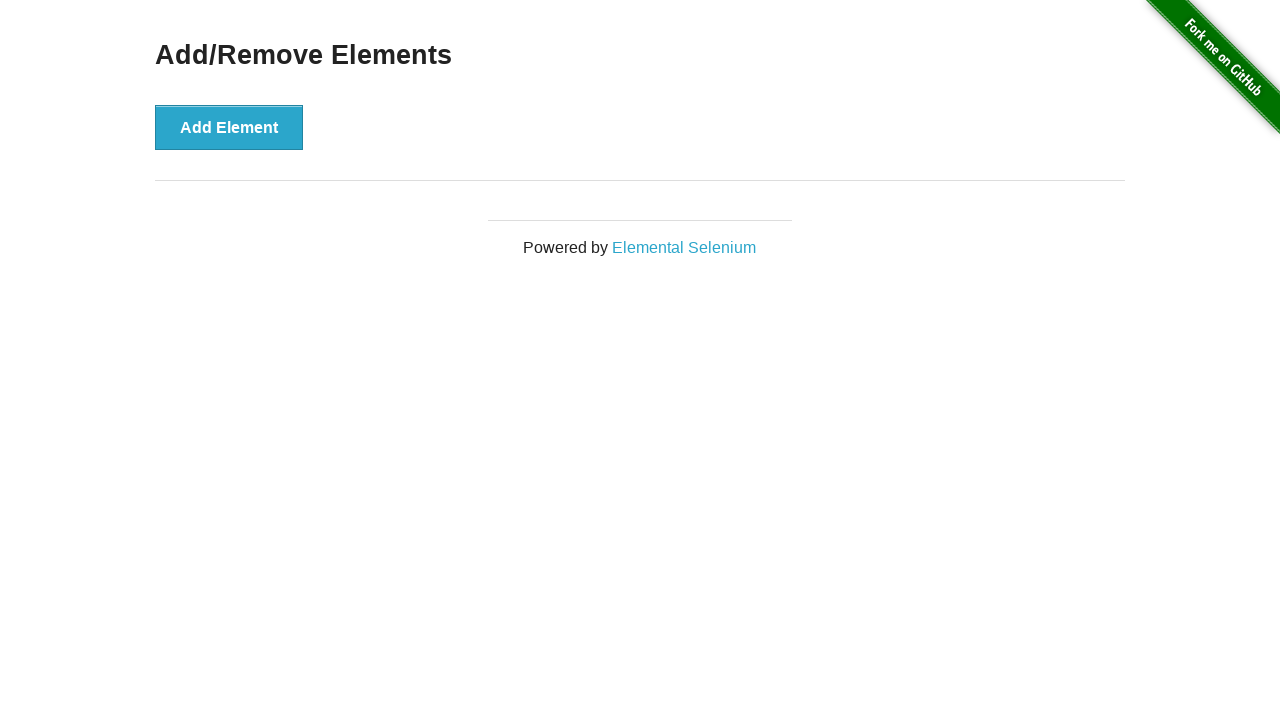

Clicked Add Element button at (229, 127) on button:has-text('Add Element')
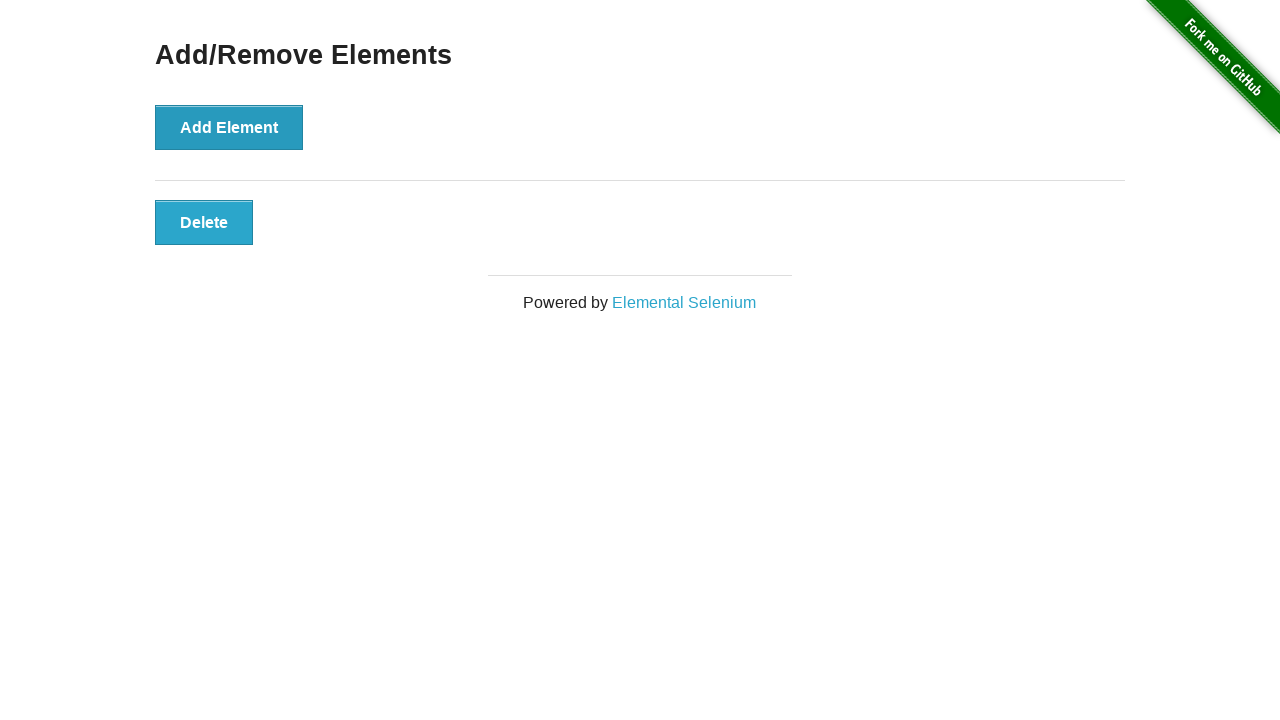

Delete button appeared after clicking Add Element
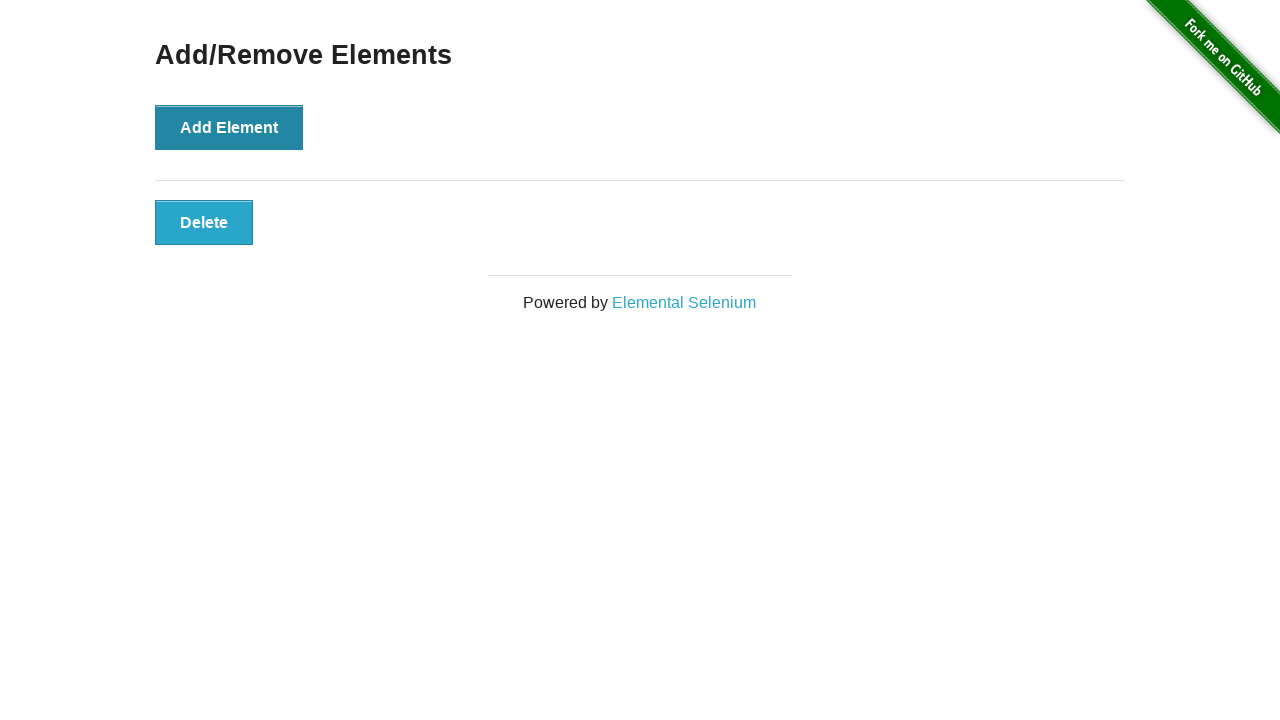

Retrieved all button texts from the page
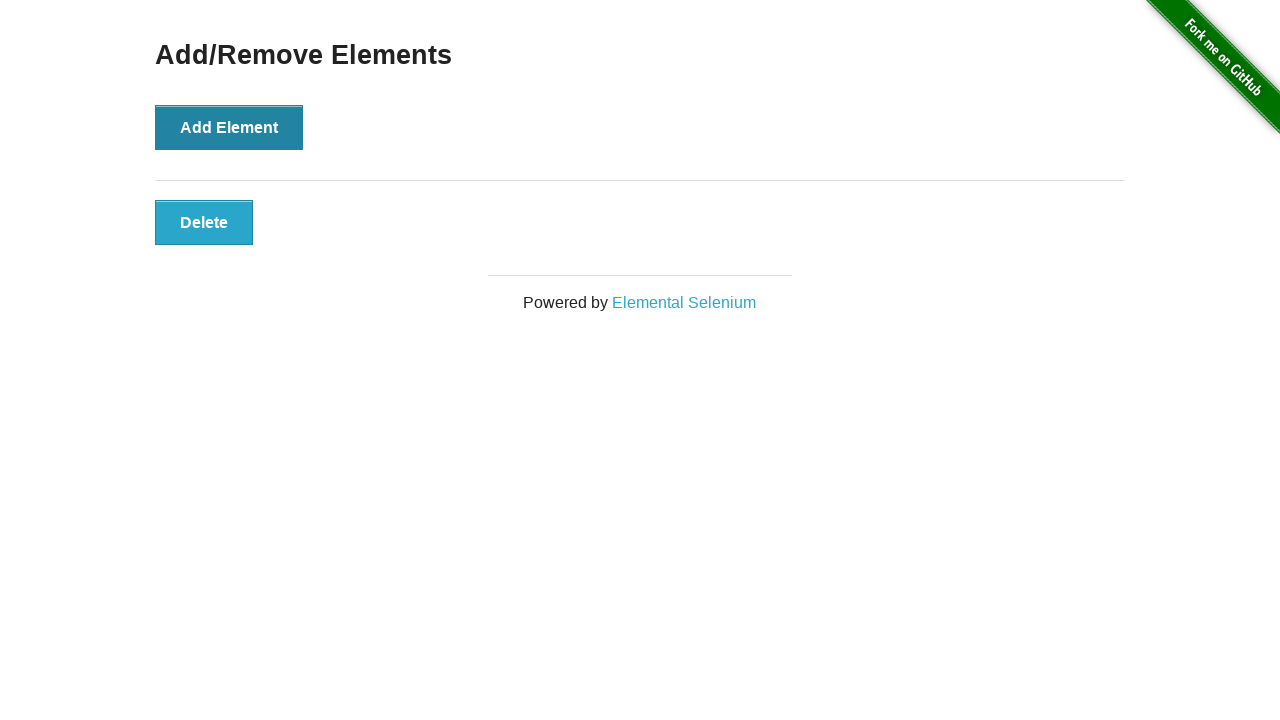

Verified Add Element button is present
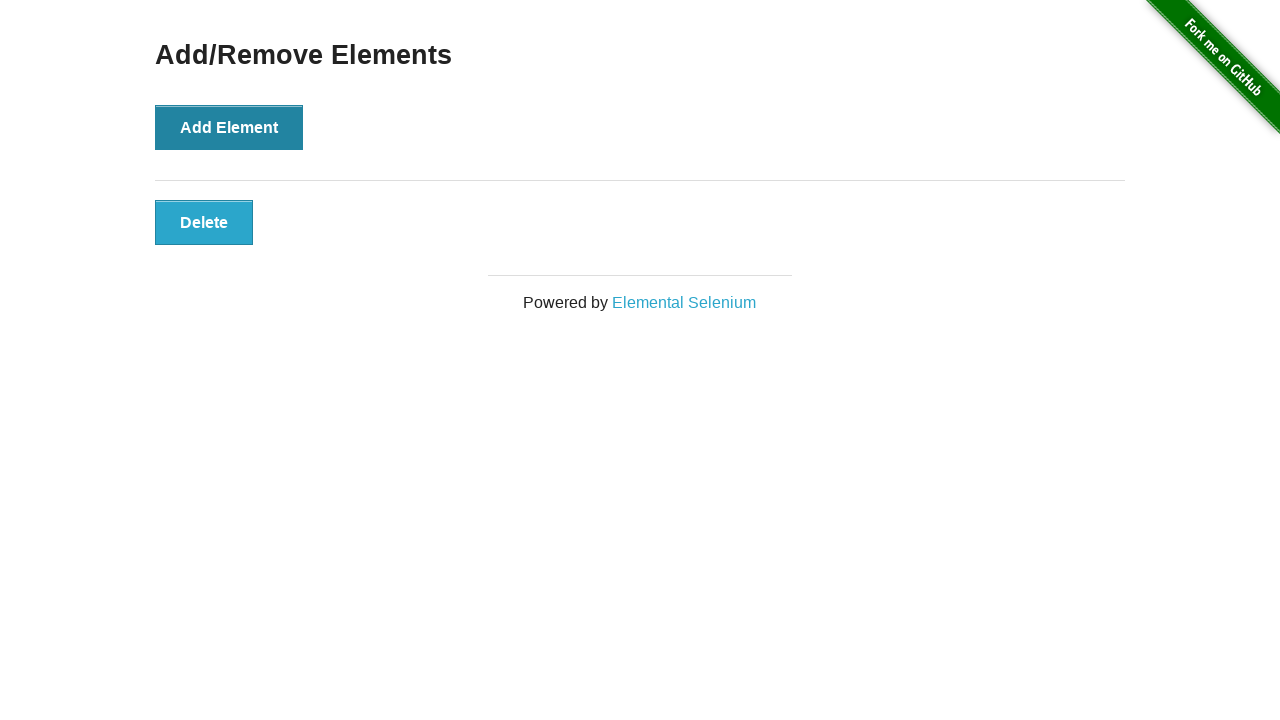

Verified Delete button is present
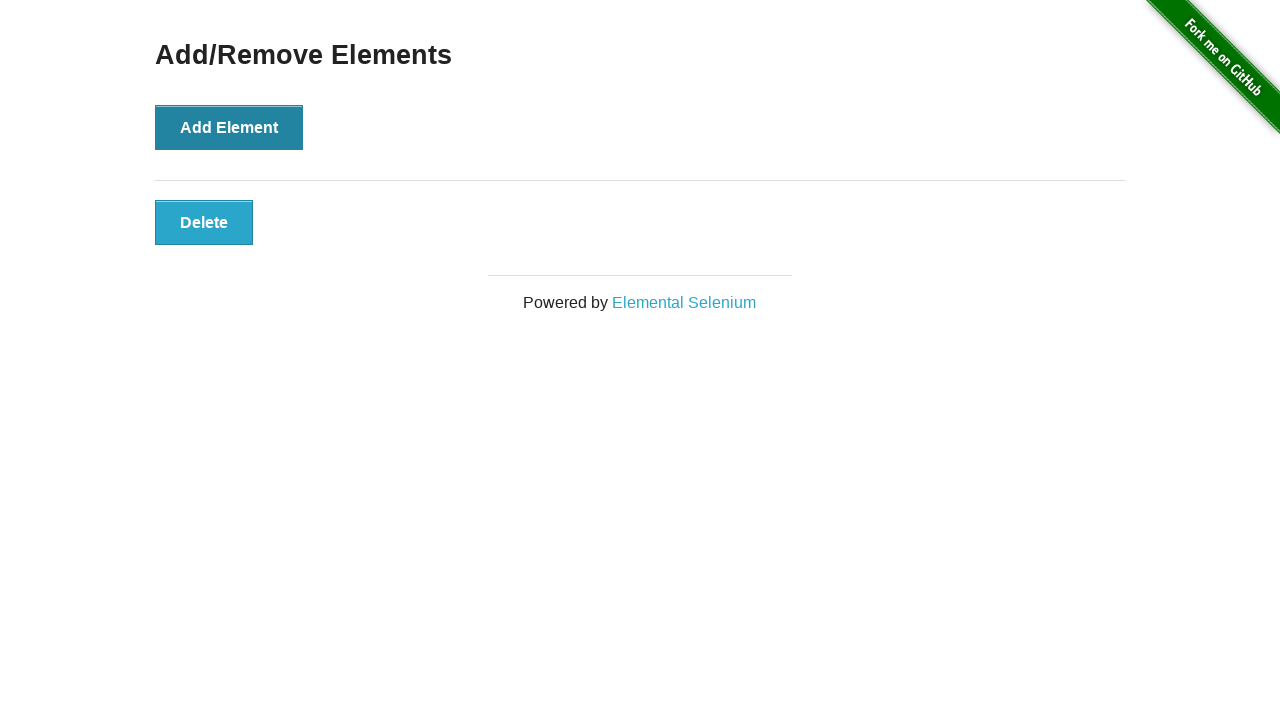

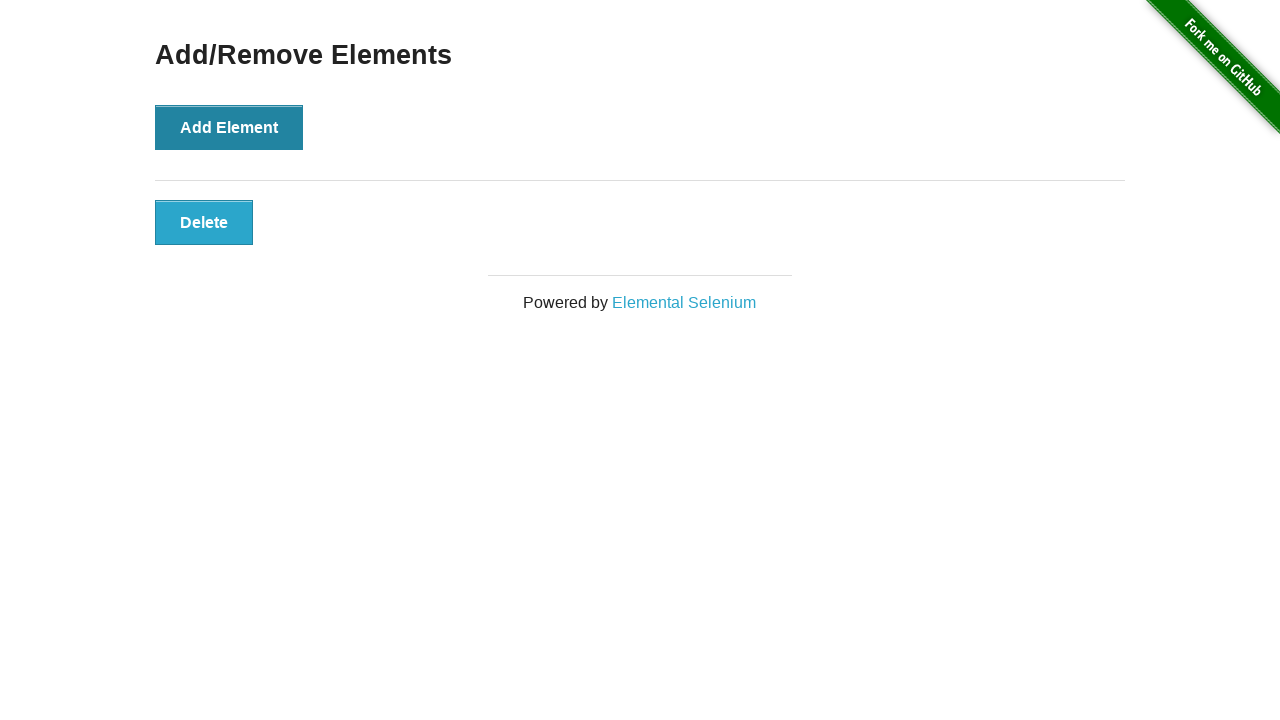